Navigates to the Korean oil price information website (Opinet) main page, then navigates to the oil price by region selection page and verifies it loads.

Starting URL: http://www.opinet.co.kr/user/main/mainView.do

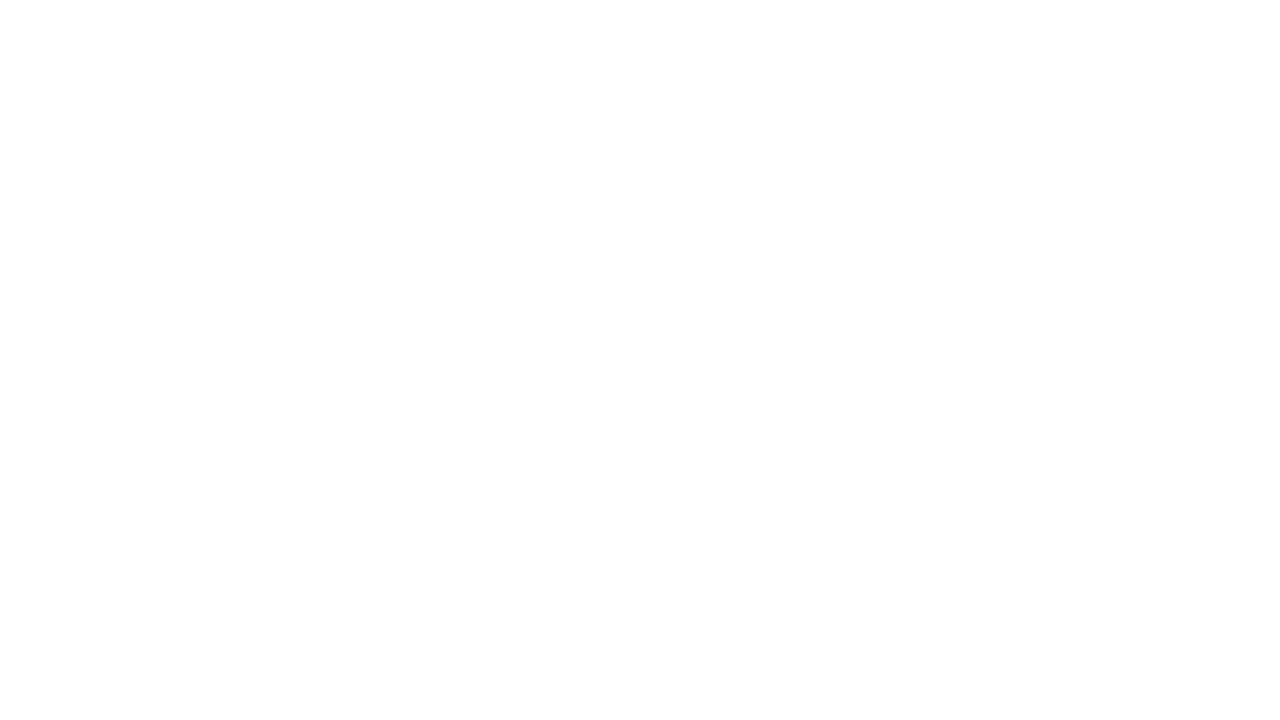

Opinet main page loaded successfully
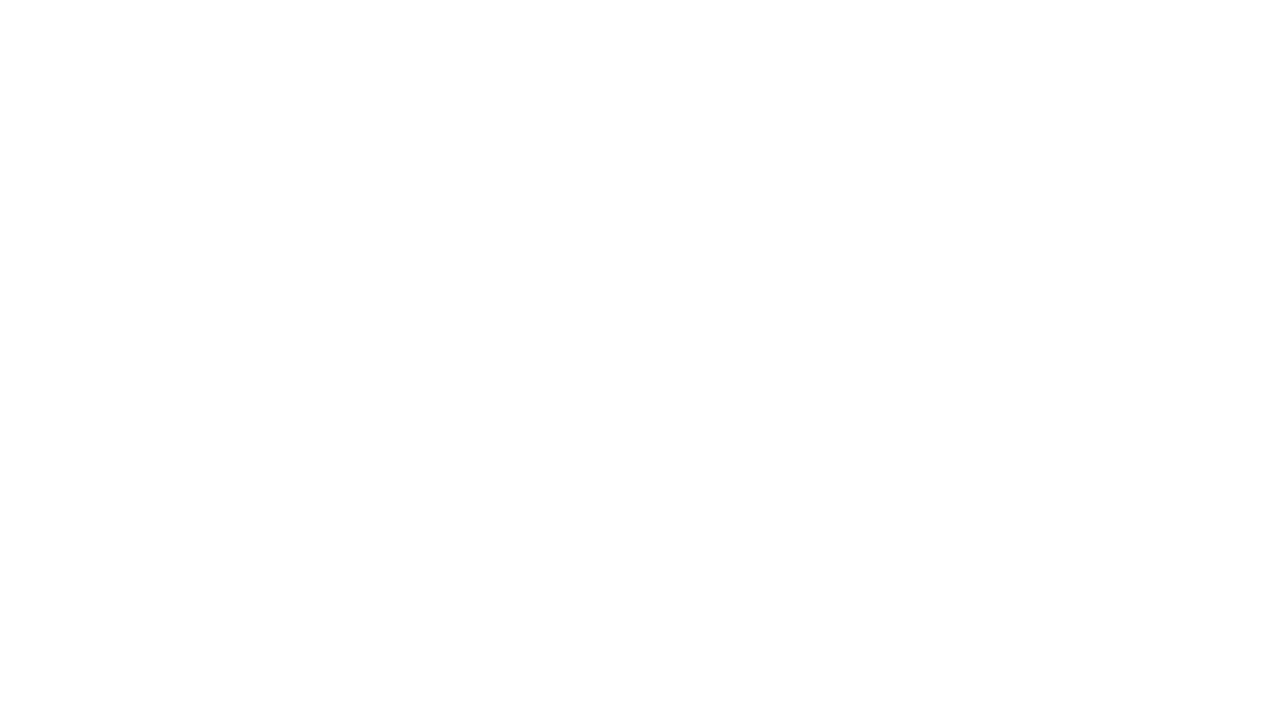

Navigated to oil price by region selection page
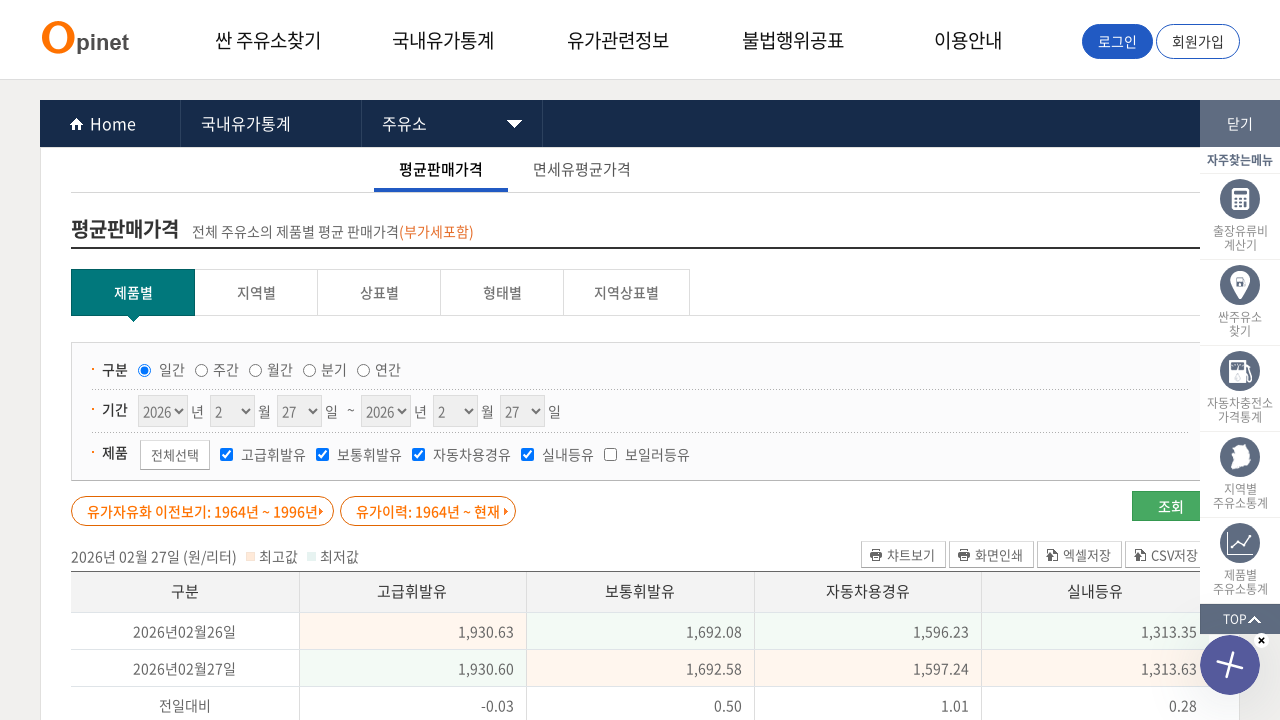

Oil price by region selection page loaded successfully
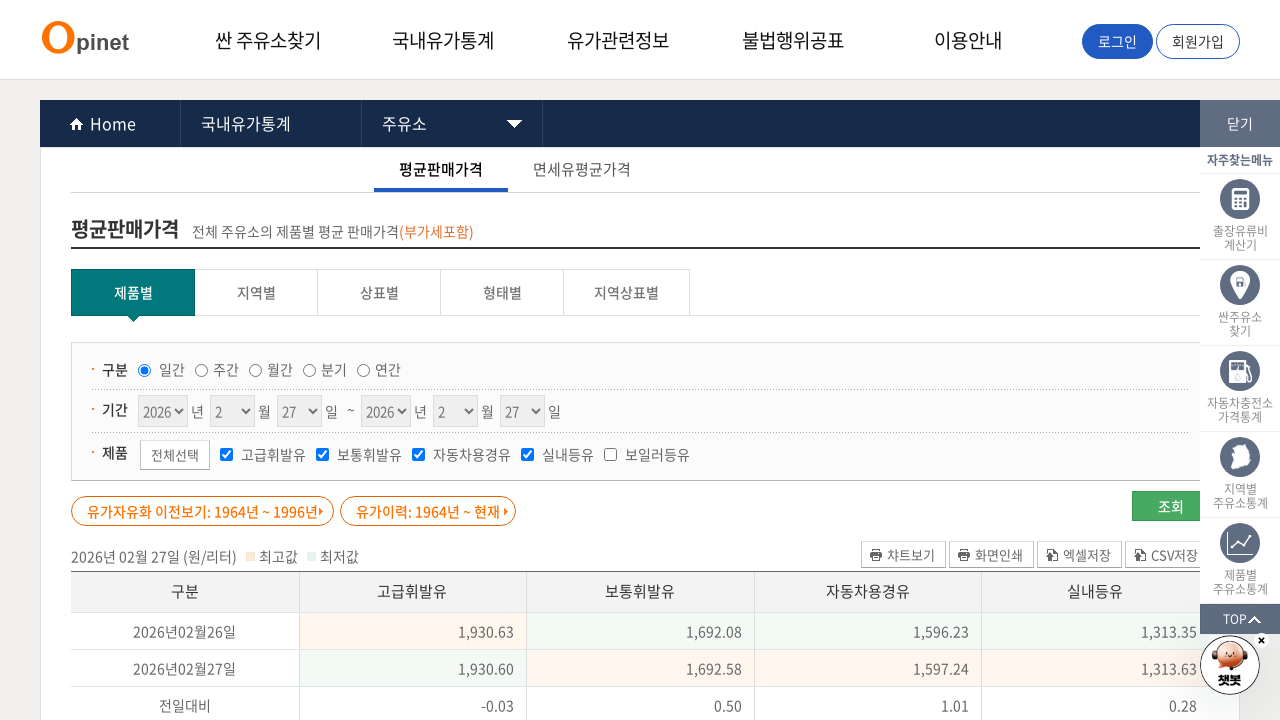

Verified radio button element (#radio1_2) is present on the page
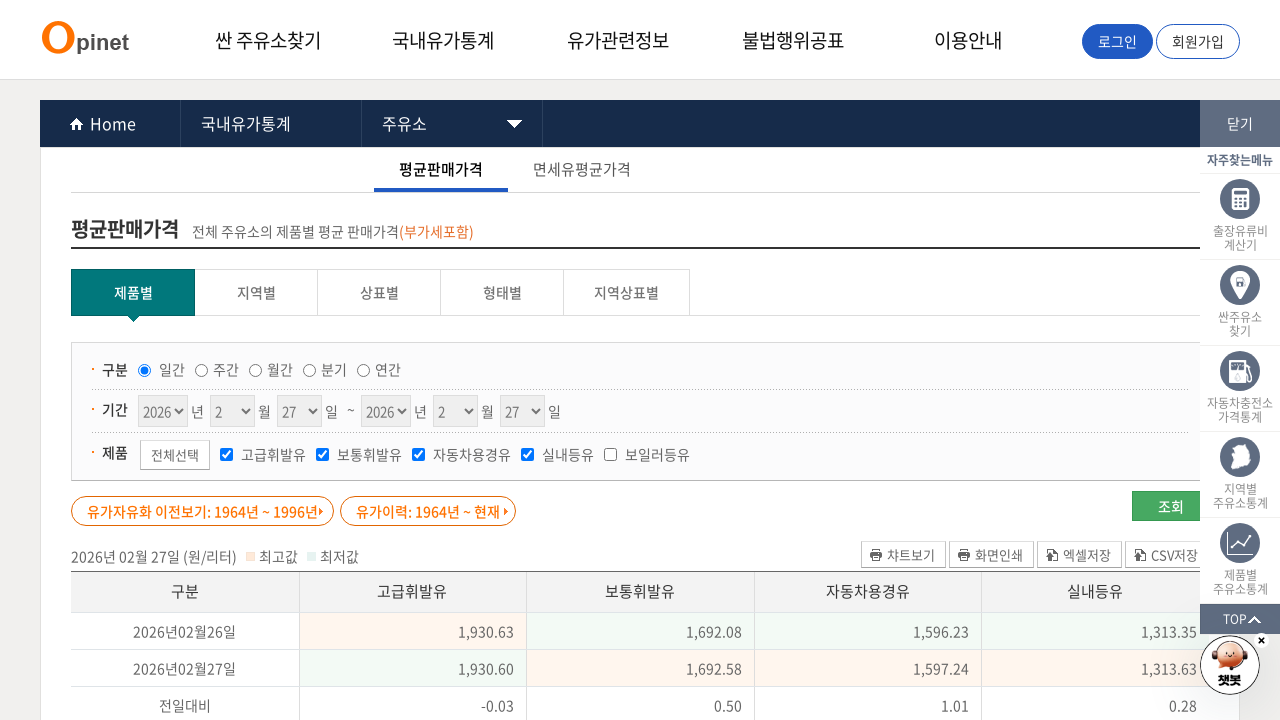

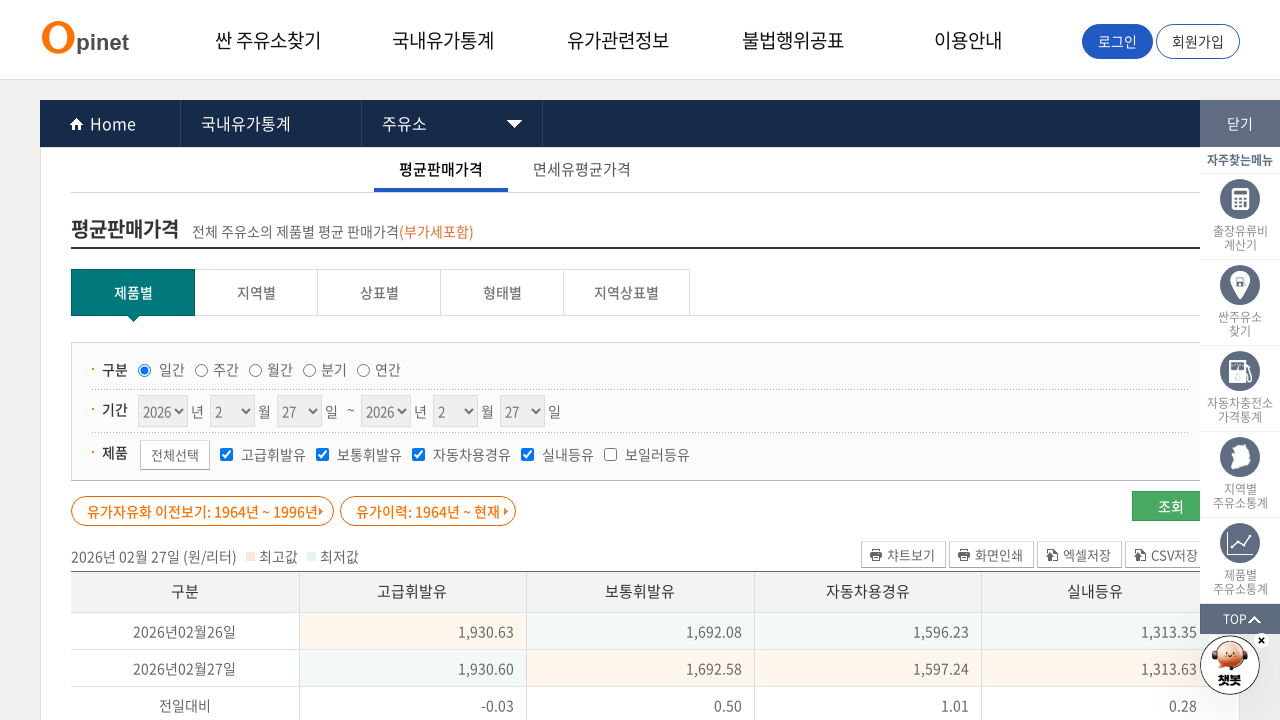